Tests jQuery UI components including autocomplete functionality and drag-and-drop interaction between draggable and droppable elements

Starting URL: https://www.jqueryui.com

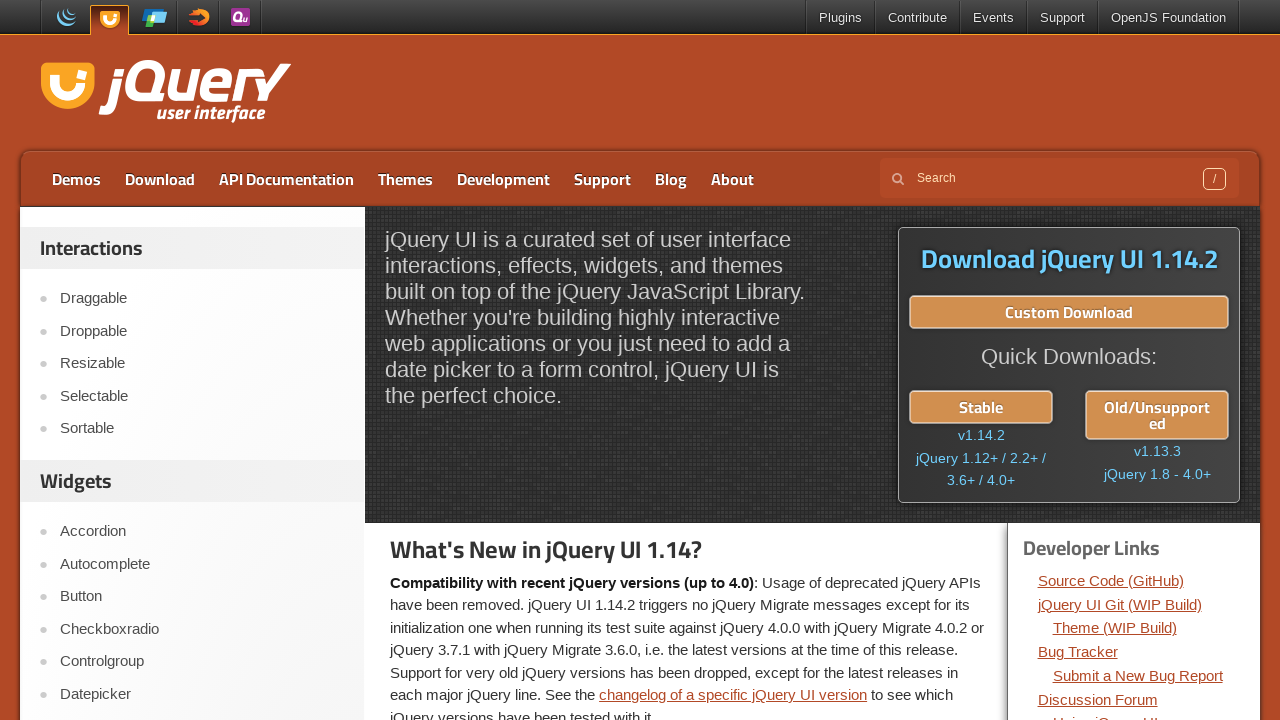

Clicked on Autocomplete link at (202, 564) on a:has-text('Autocomplete')
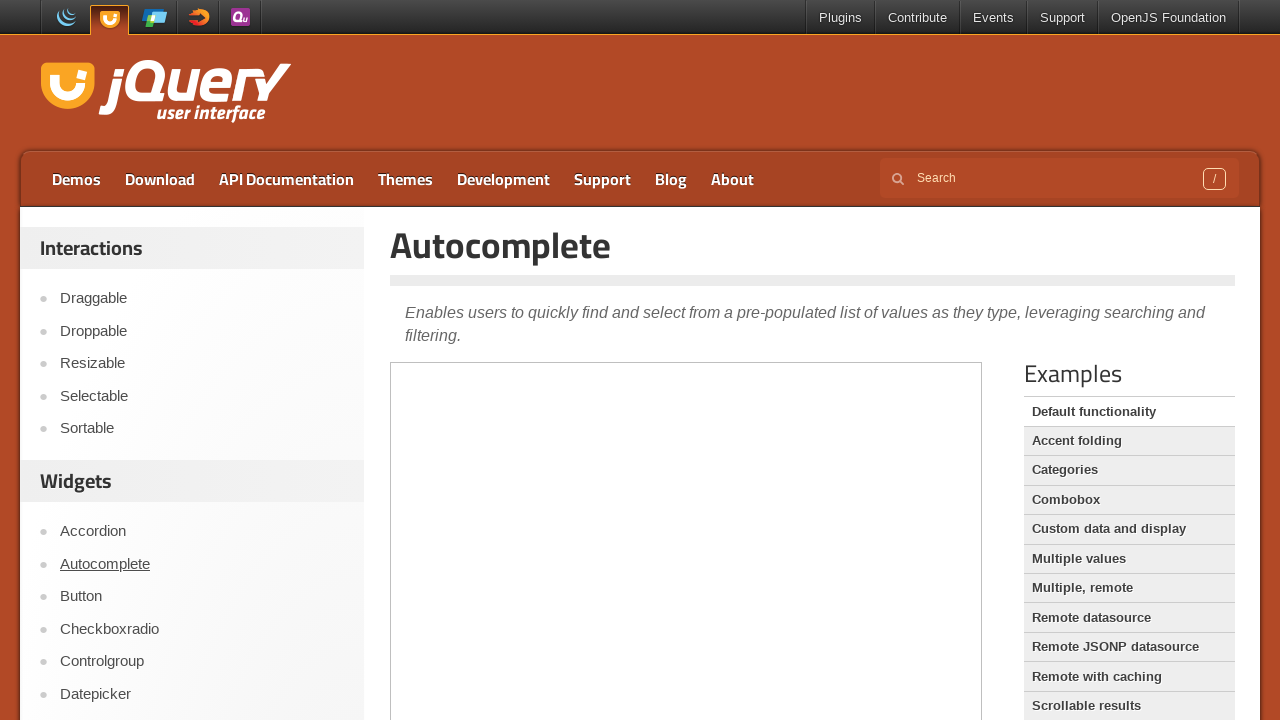

Filled autocomplete field with 'Selenium' on iframe >> nth=0 >> internal:control=enter-frame >> .ui-autocomplete-input
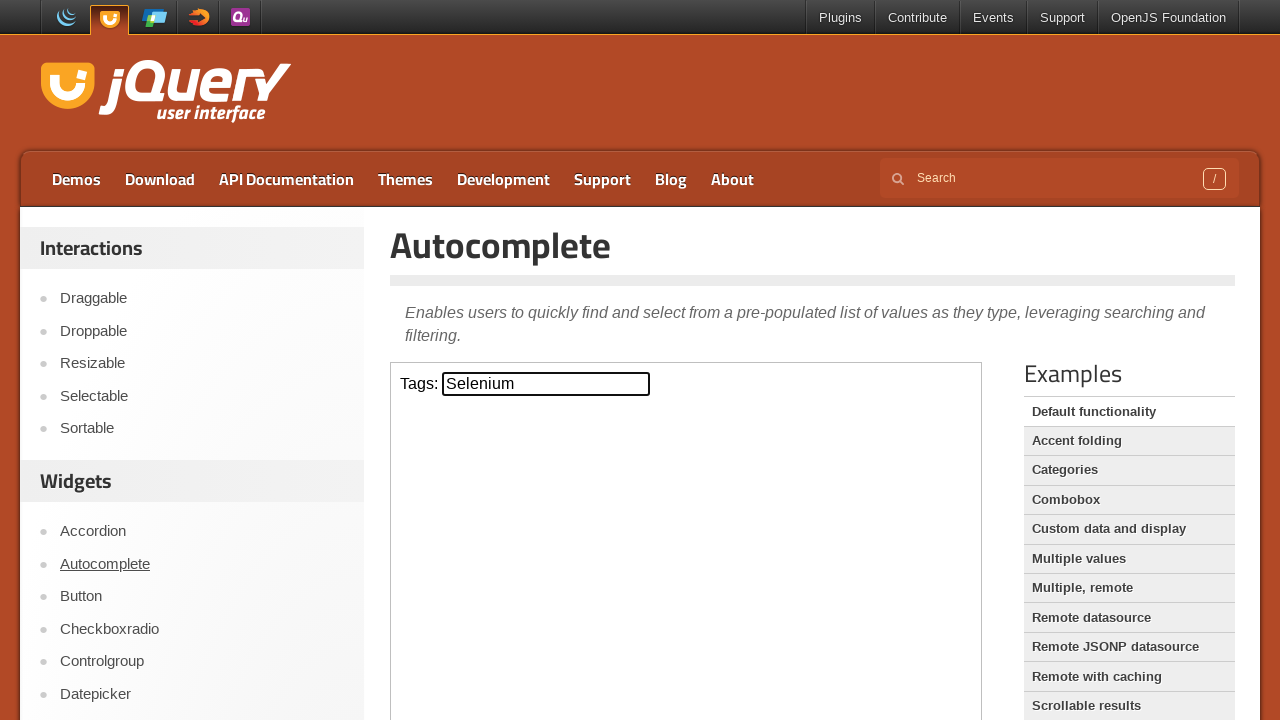

Clicked on Droppable link to navigate to drag-and-drop section at (202, 331) on a:has-text('Droppable')
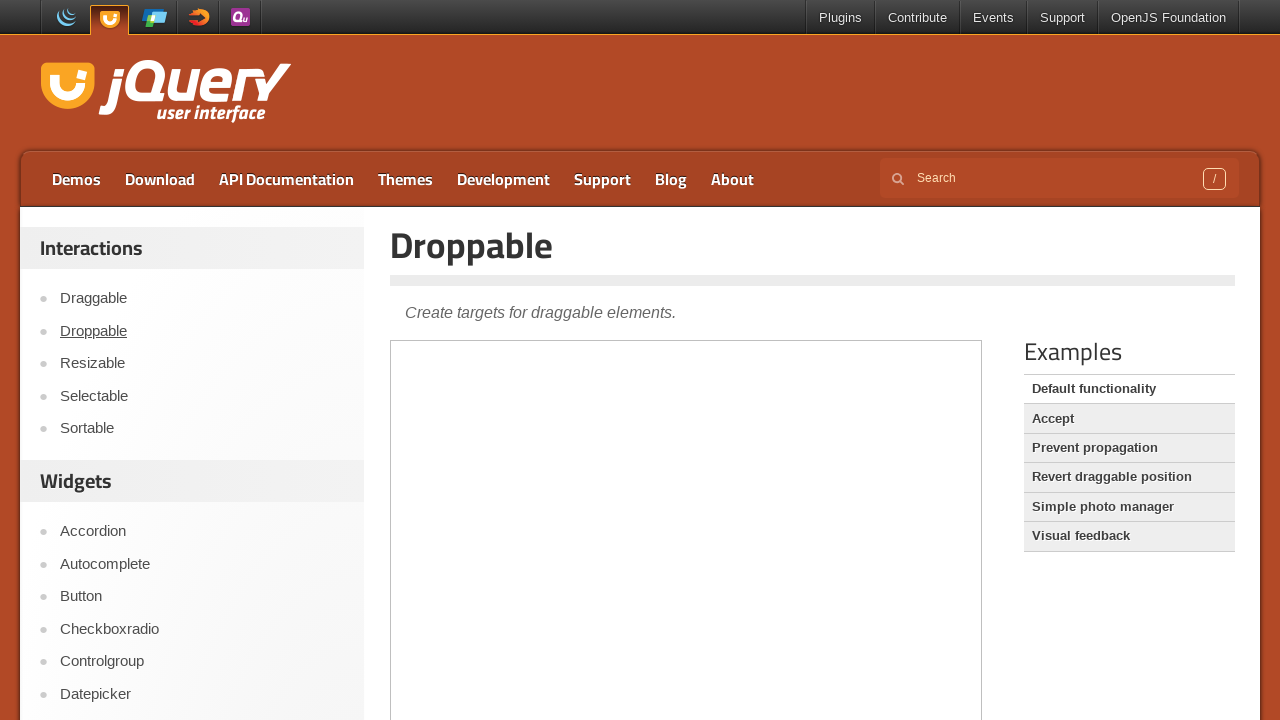

Located draggable and droppable elements in iframe
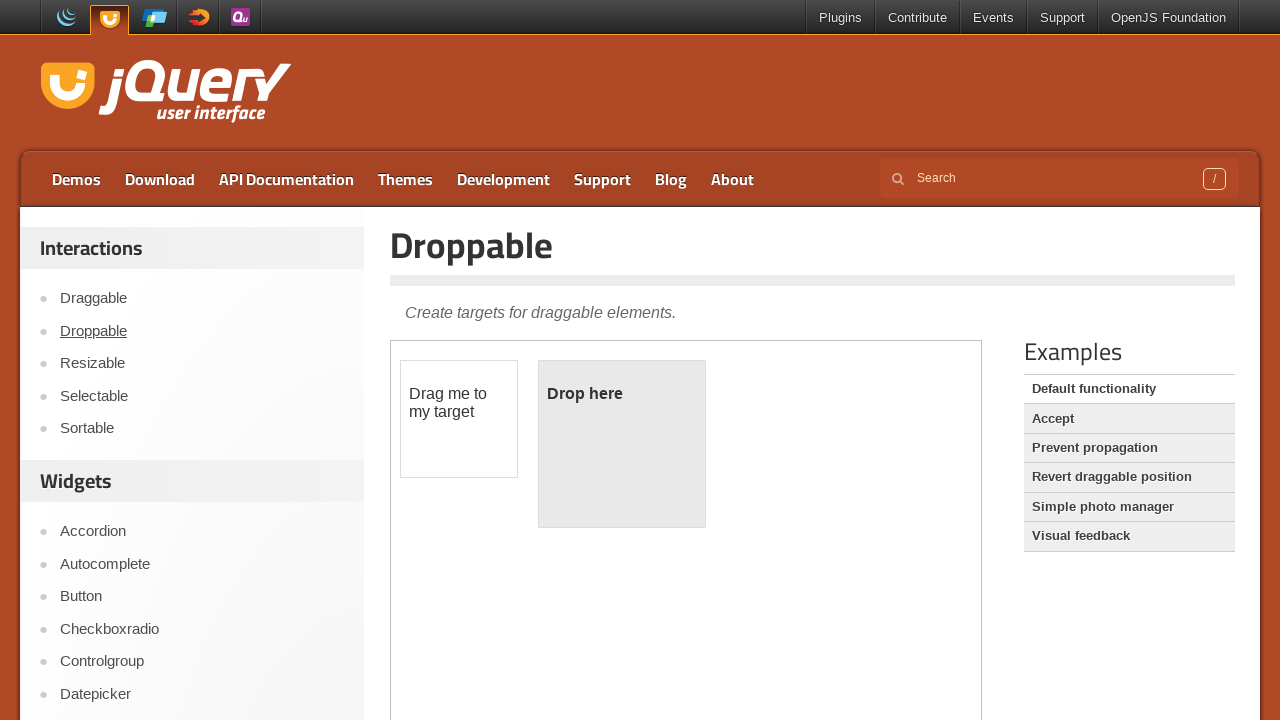

Dragged element to droppable target at (622, 444)
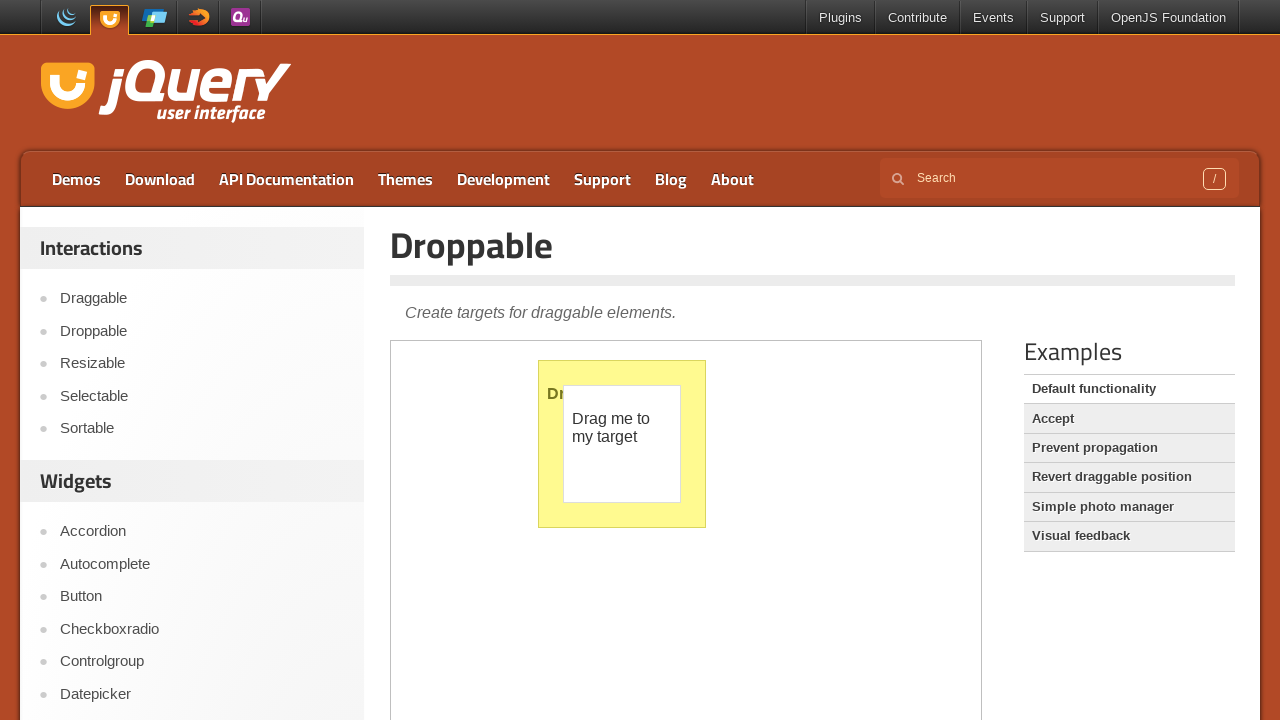

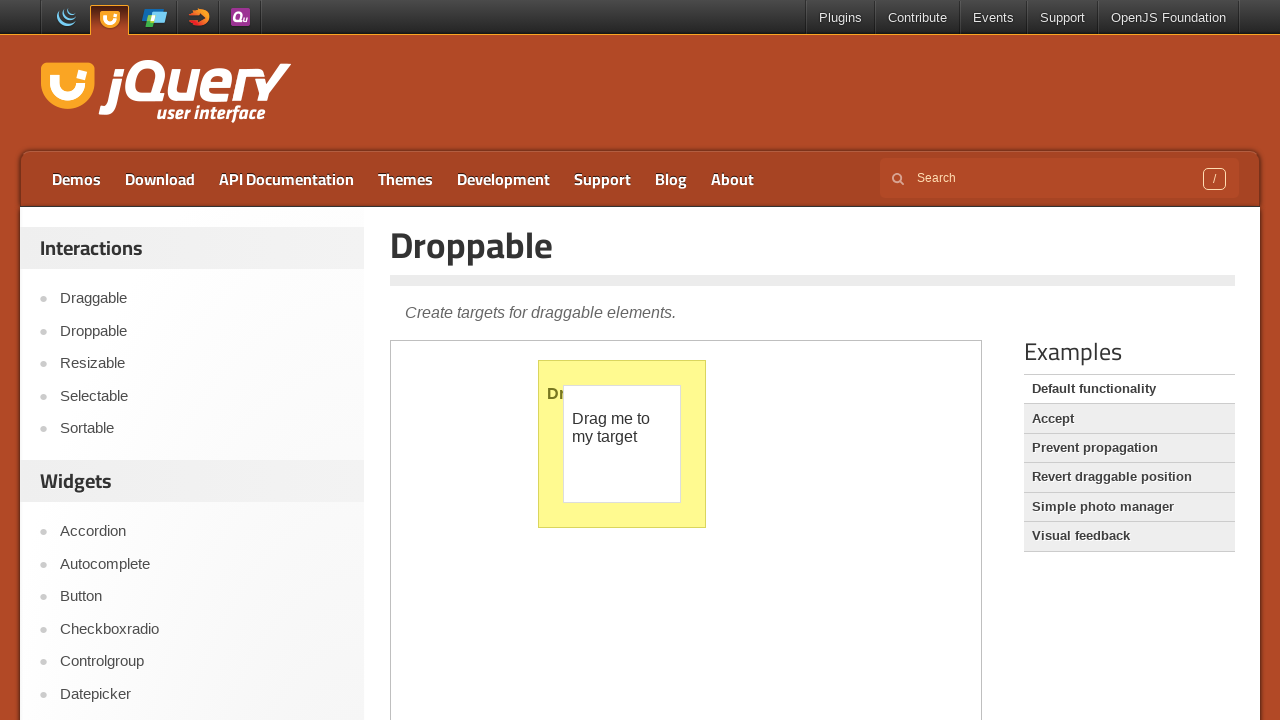